Tests the country dropdown on the OrangeHRM free trial page by interacting with the select element and verifying the available country options

Starting URL: https://www.orangehrm.com/en/30-day-free-trial/

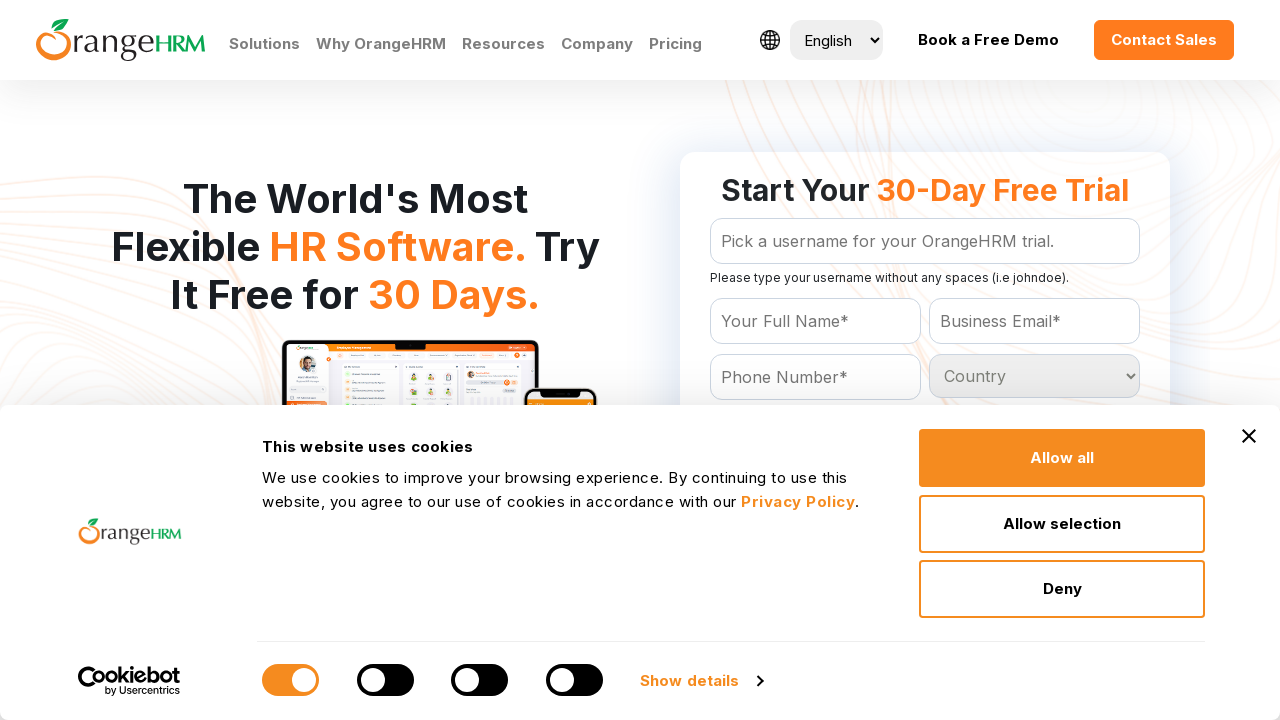

Waited for country dropdown selector to be available
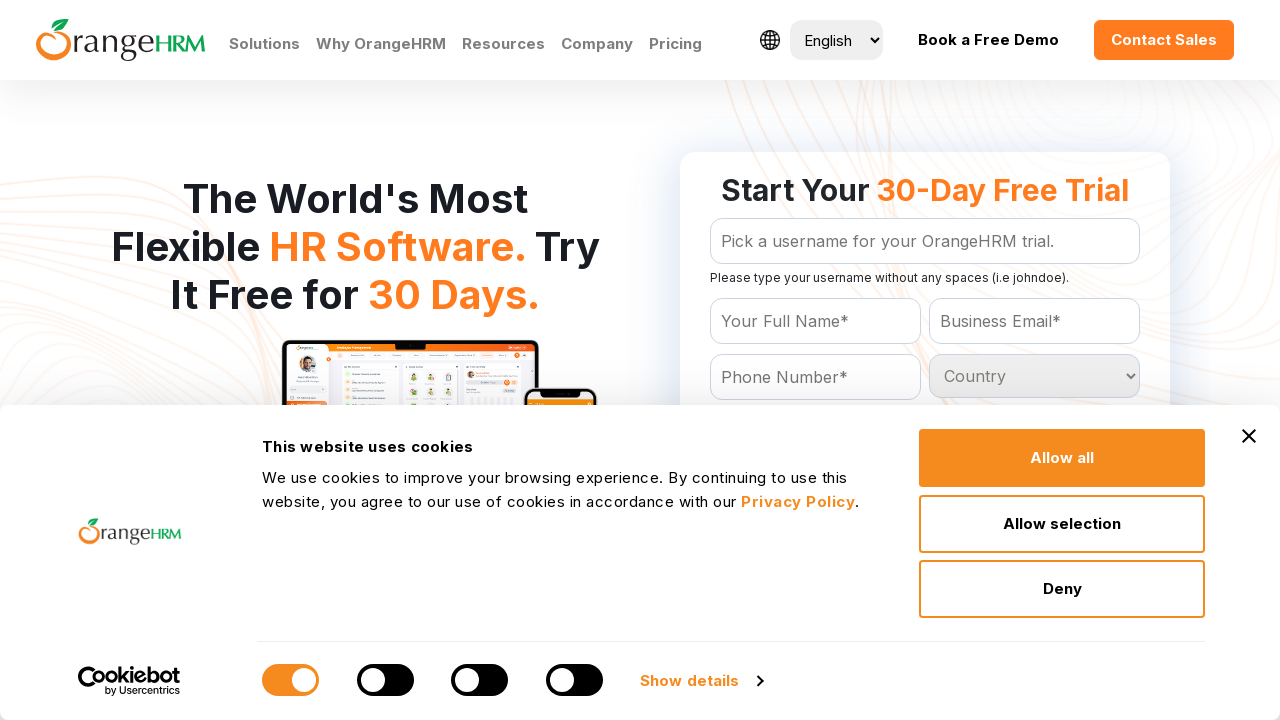

Located country dropdown element
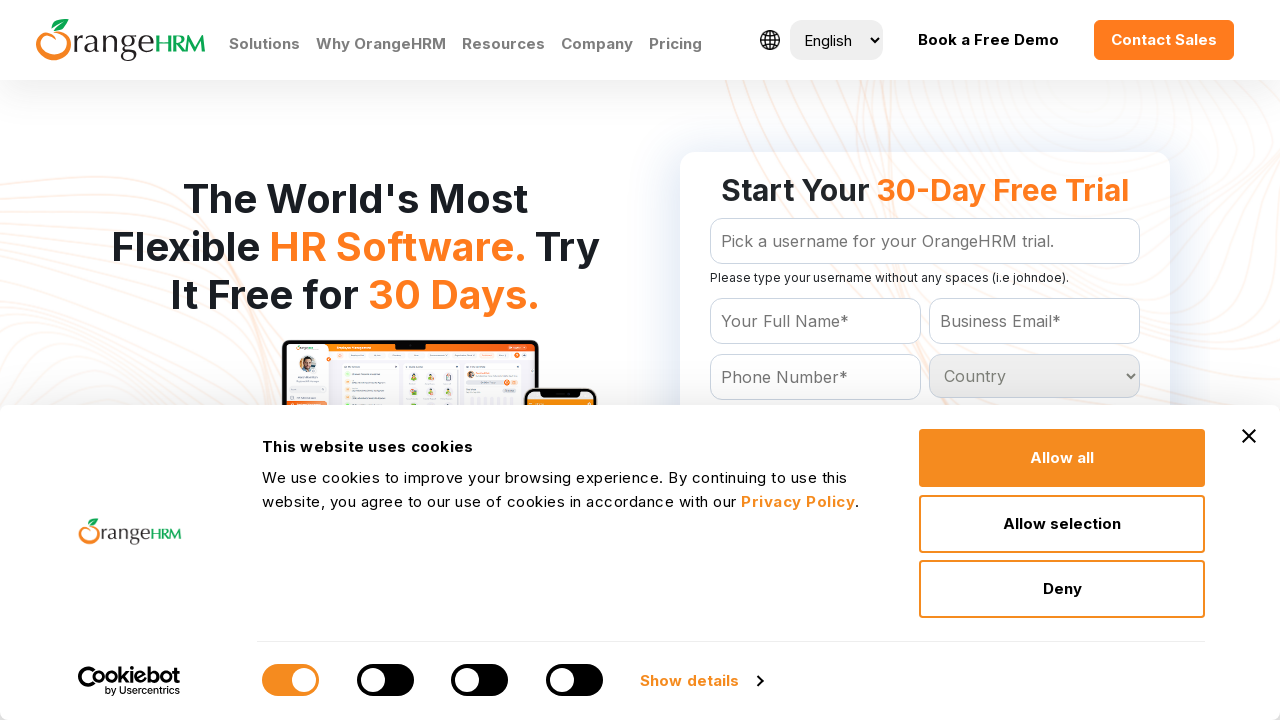

Selected 'United States' from country dropdown on #Form_getForm_Country
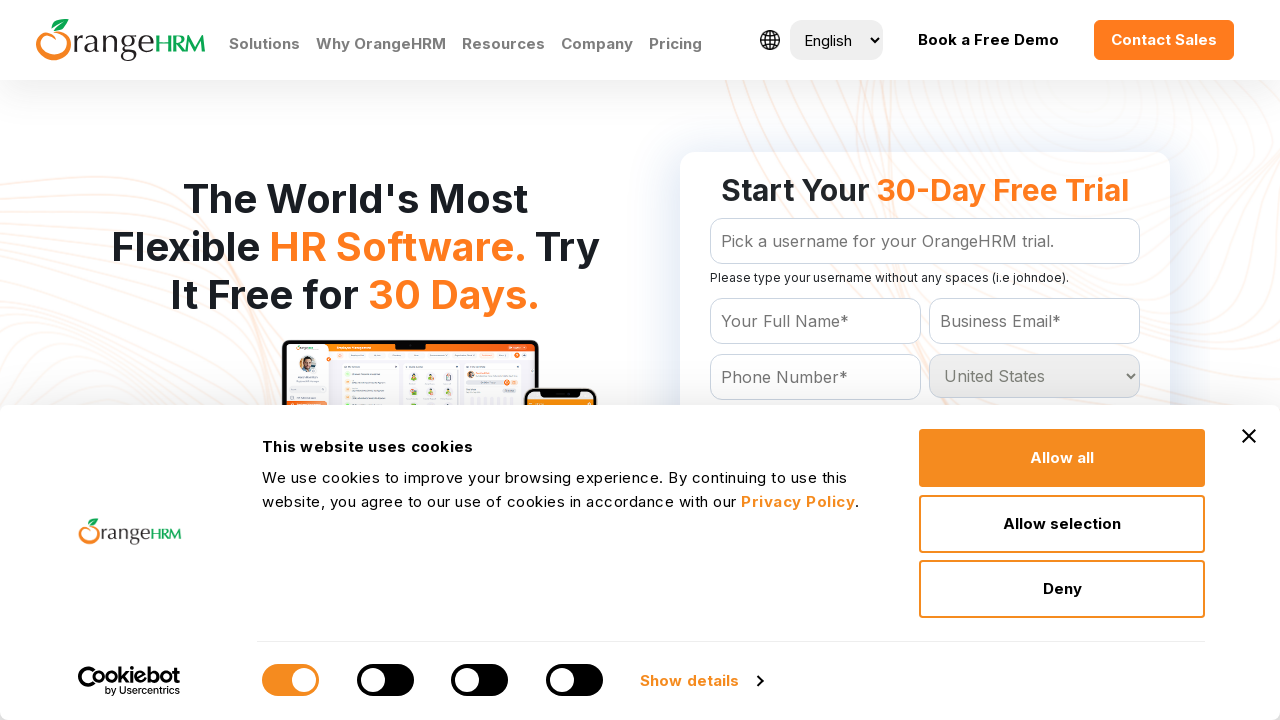

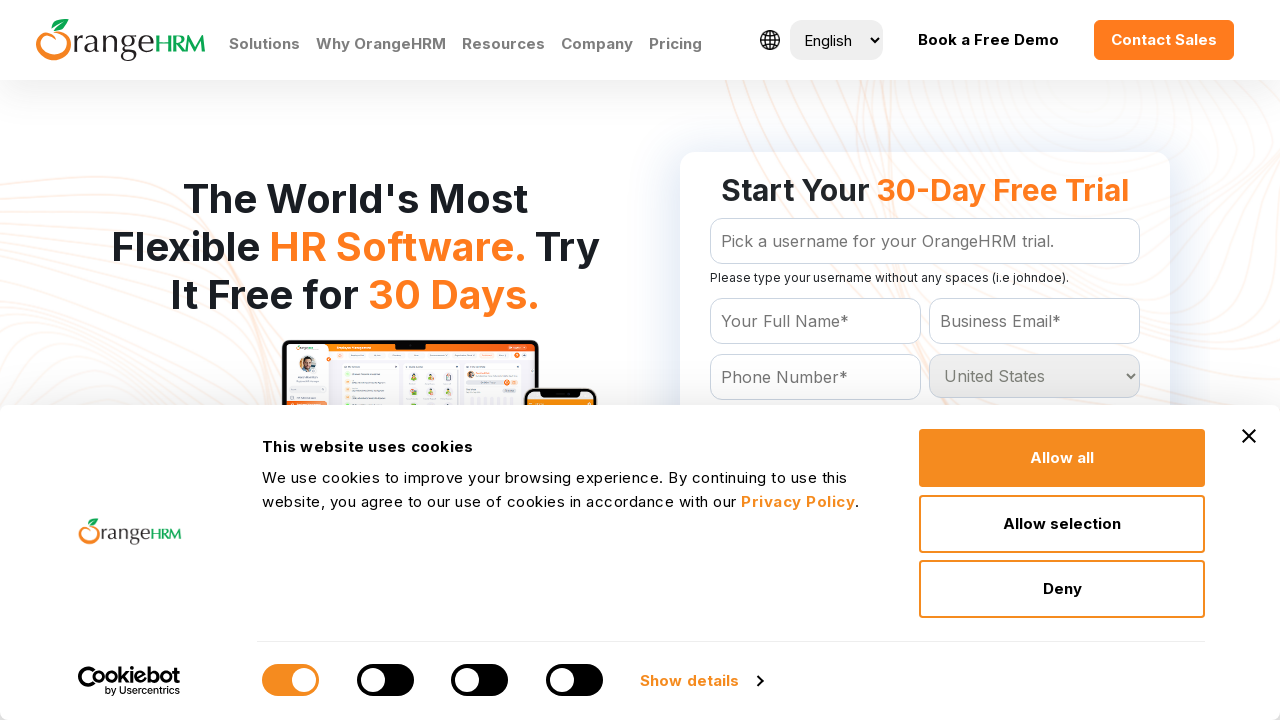